Navigates to KSRTC website and closes a chat widget overlay

Starting URL: https://ksrtc.in/oprs-web/guest/home.do?h=1

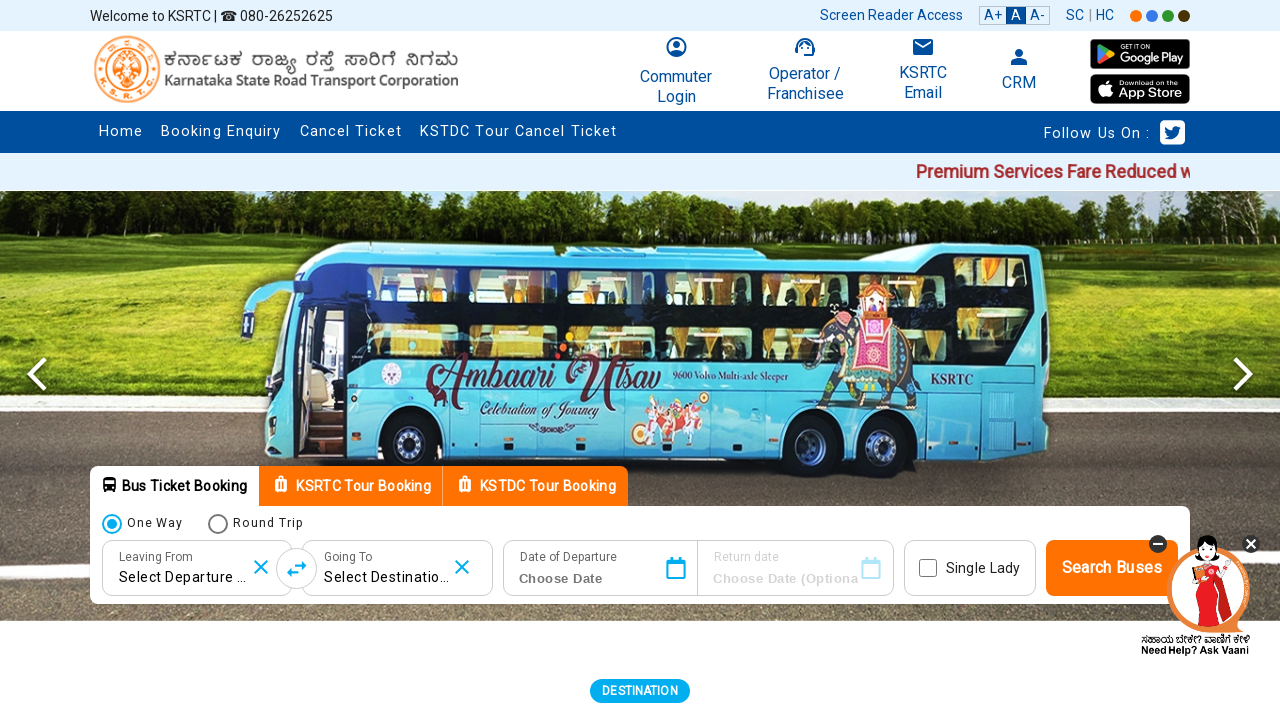

Navigated to KSRTC website home page
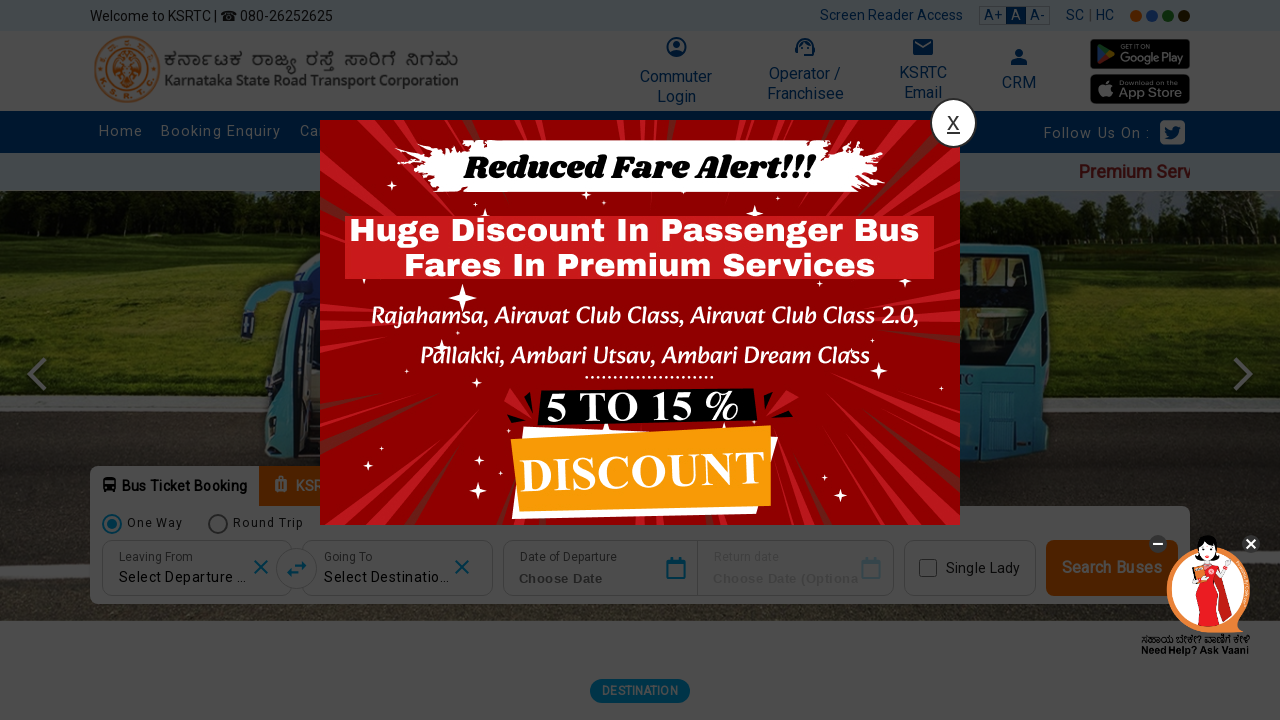

Chat widget close button appeared on page
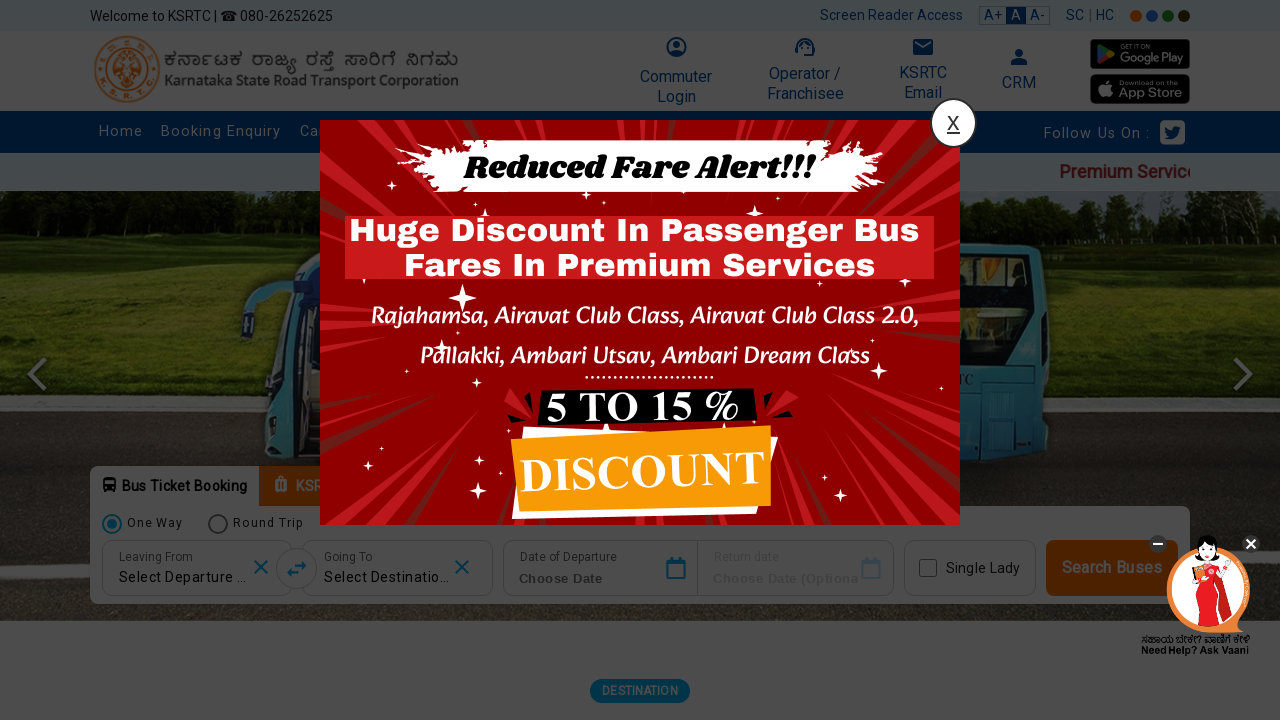

Clicked chat widget close button to dismiss overlay at (1251, 544) on div#corover-close-btn
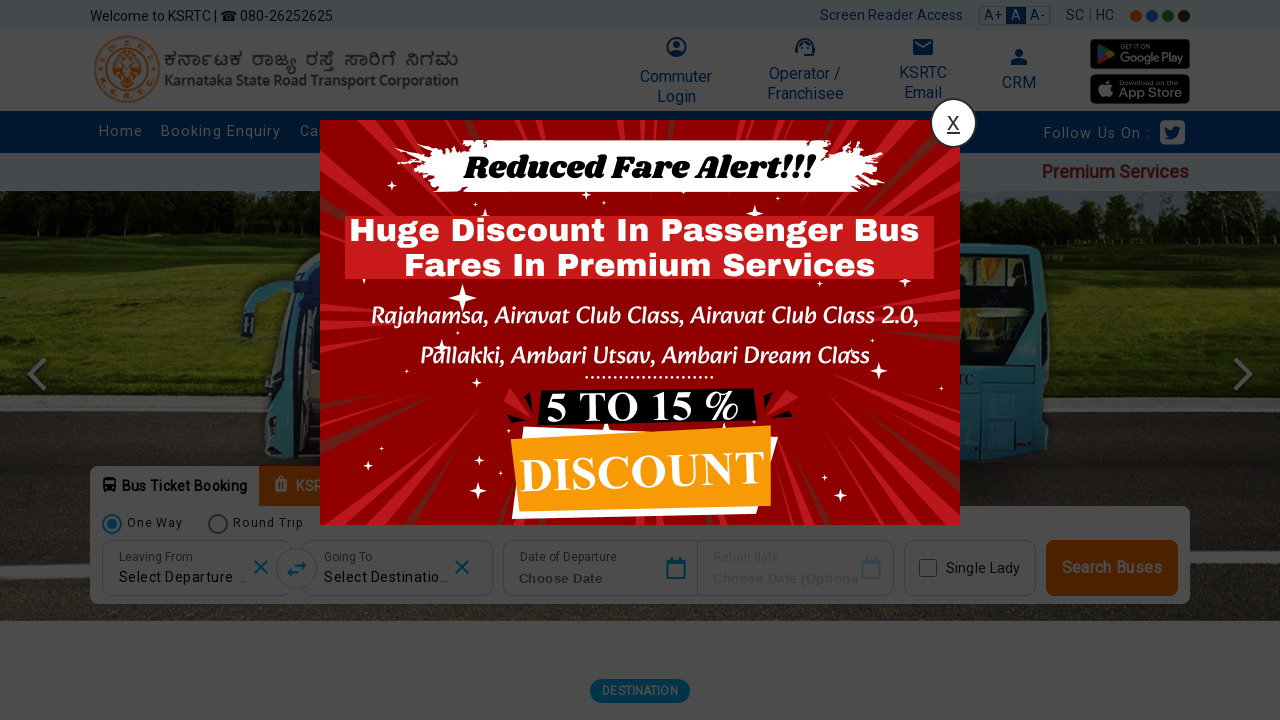

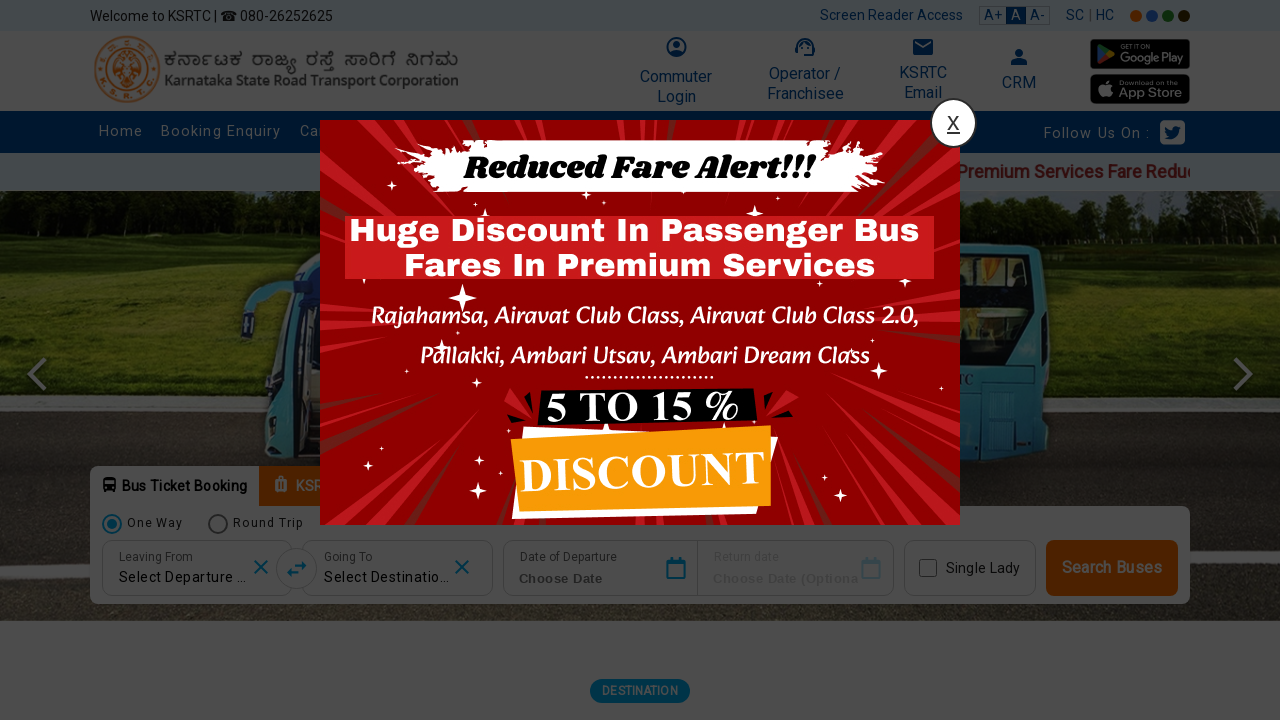